Tests that pressing Escape cancels todo edits and reverts to original text

Starting URL: https://demo.playwright.dev/todomvc

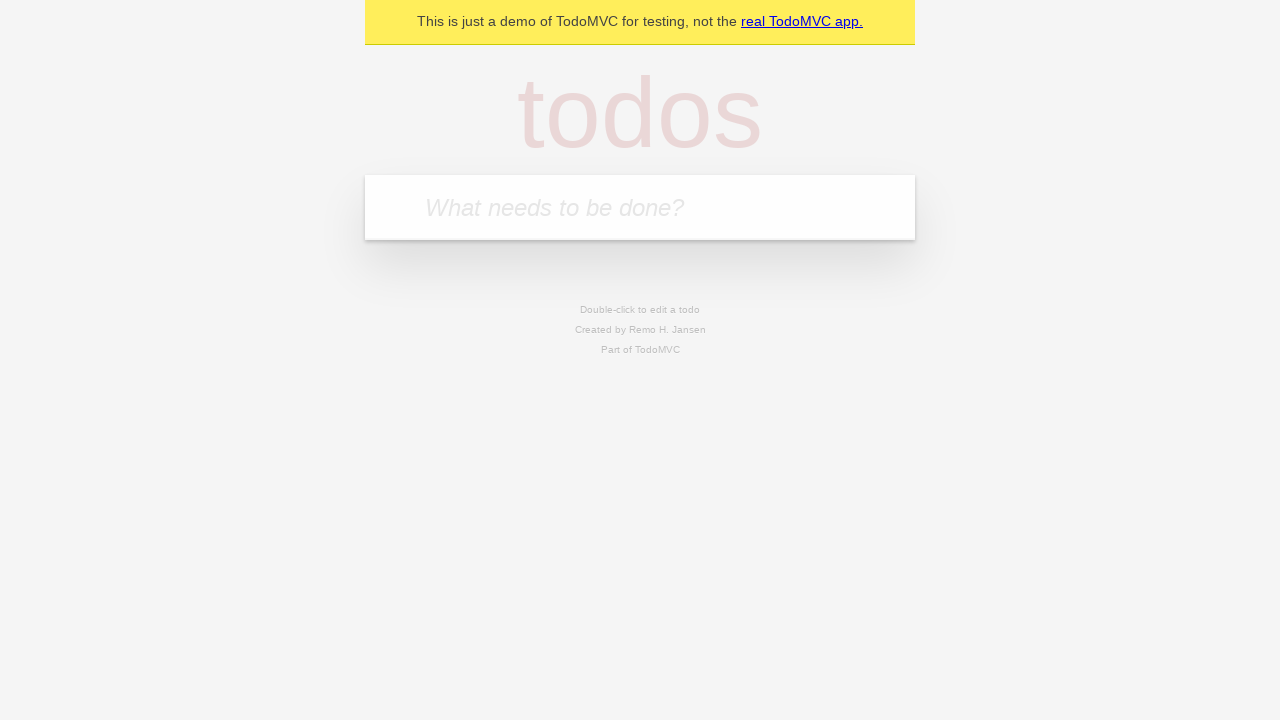

Filled input field with first todo 'buy some cheese' on internal:attr=[placeholder="What needs to be done?"i]
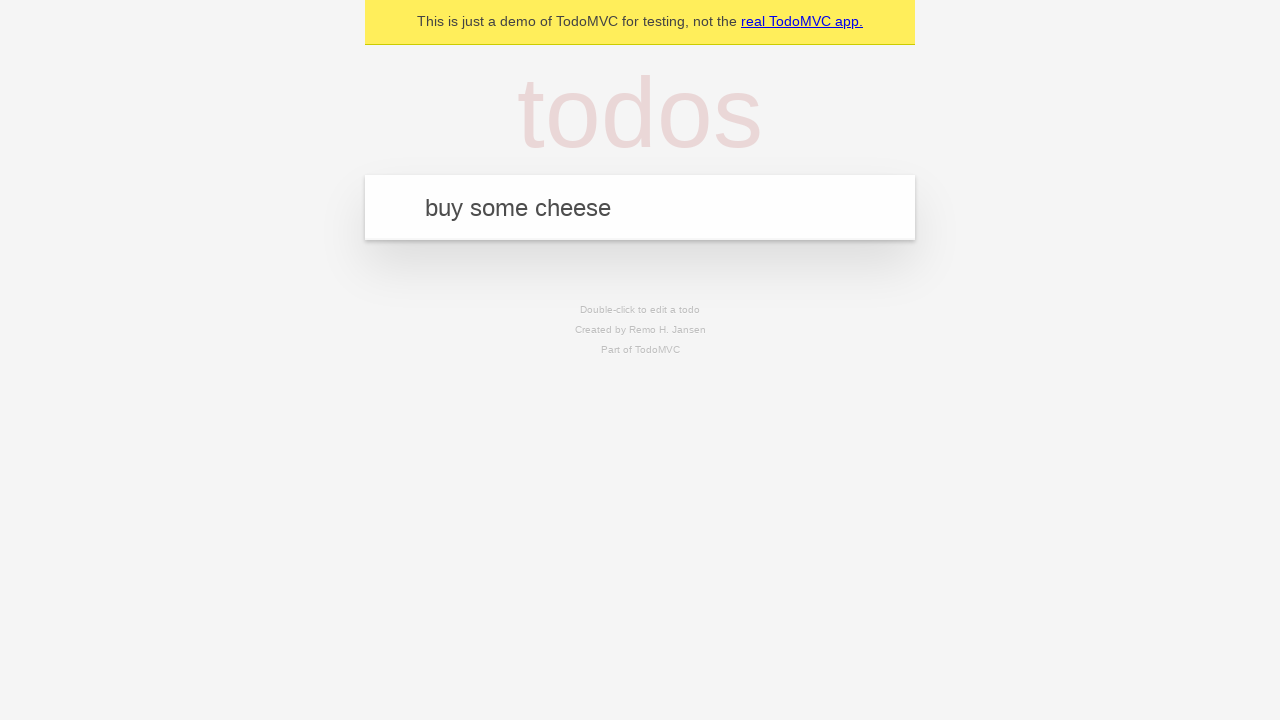

Pressed Enter to add first todo on internal:attr=[placeholder="What needs to be done?"i]
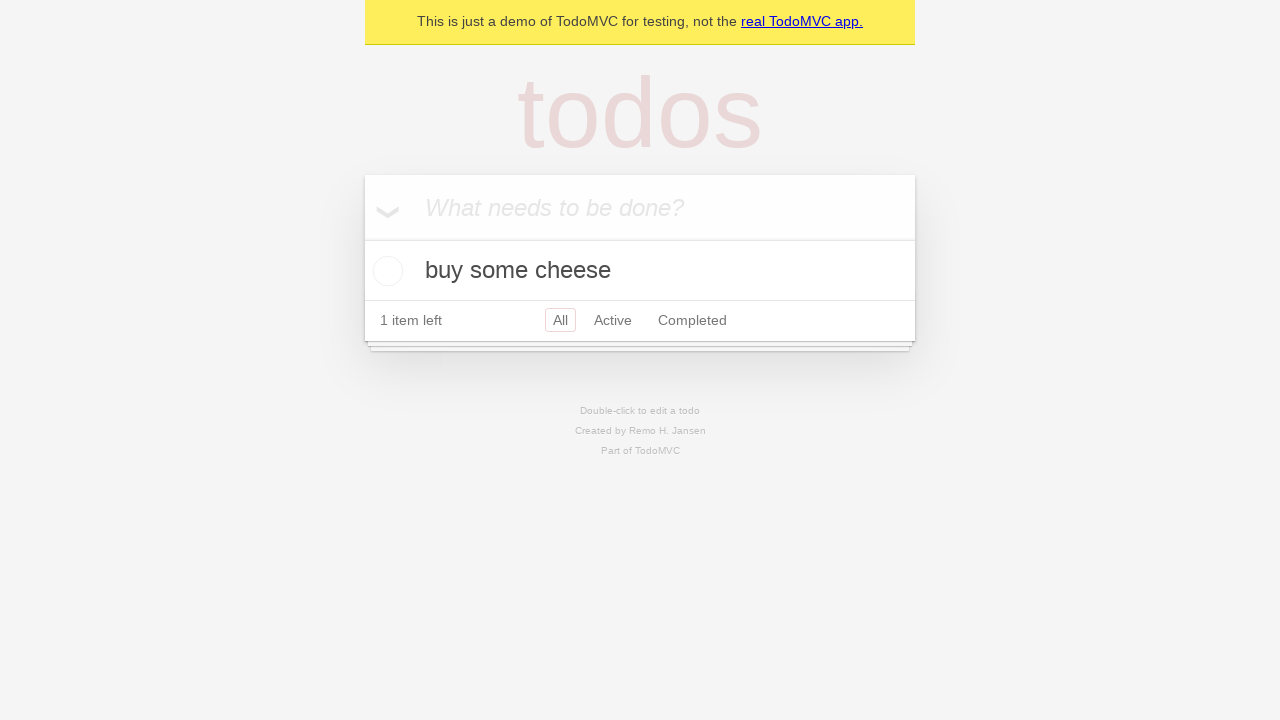

Filled input field with second todo 'feed the cat' on internal:attr=[placeholder="What needs to be done?"i]
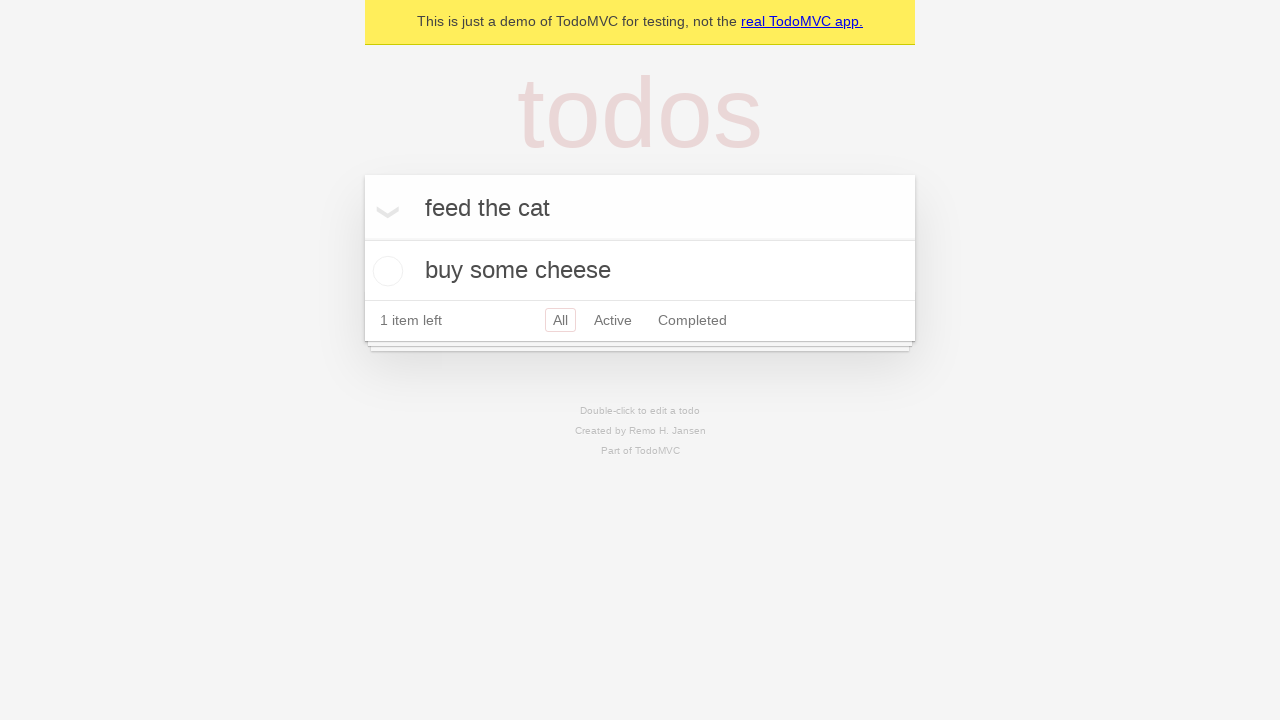

Pressed Enter to add second todo on internal:attr=[placeholder="What needs to be done?"i]
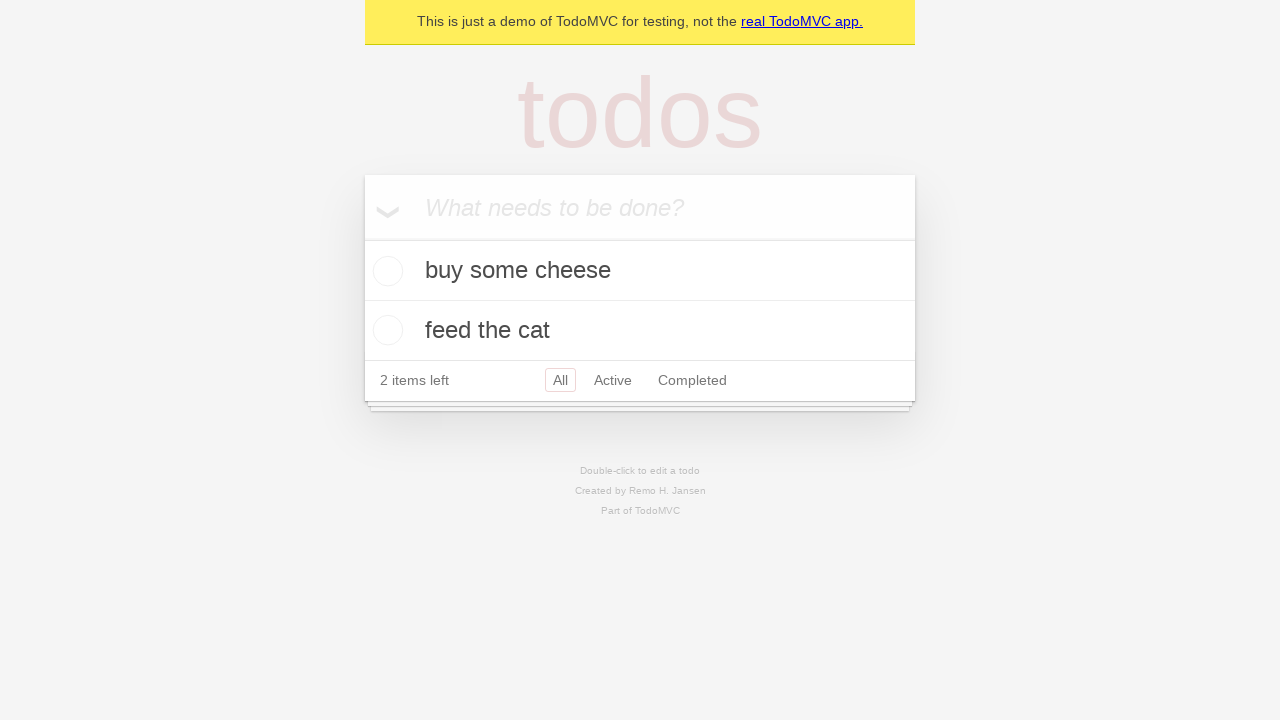

Filled input field with third todo 'book a doctors appointment' on internal:attr=[placeholder="What needs to be done?"i]
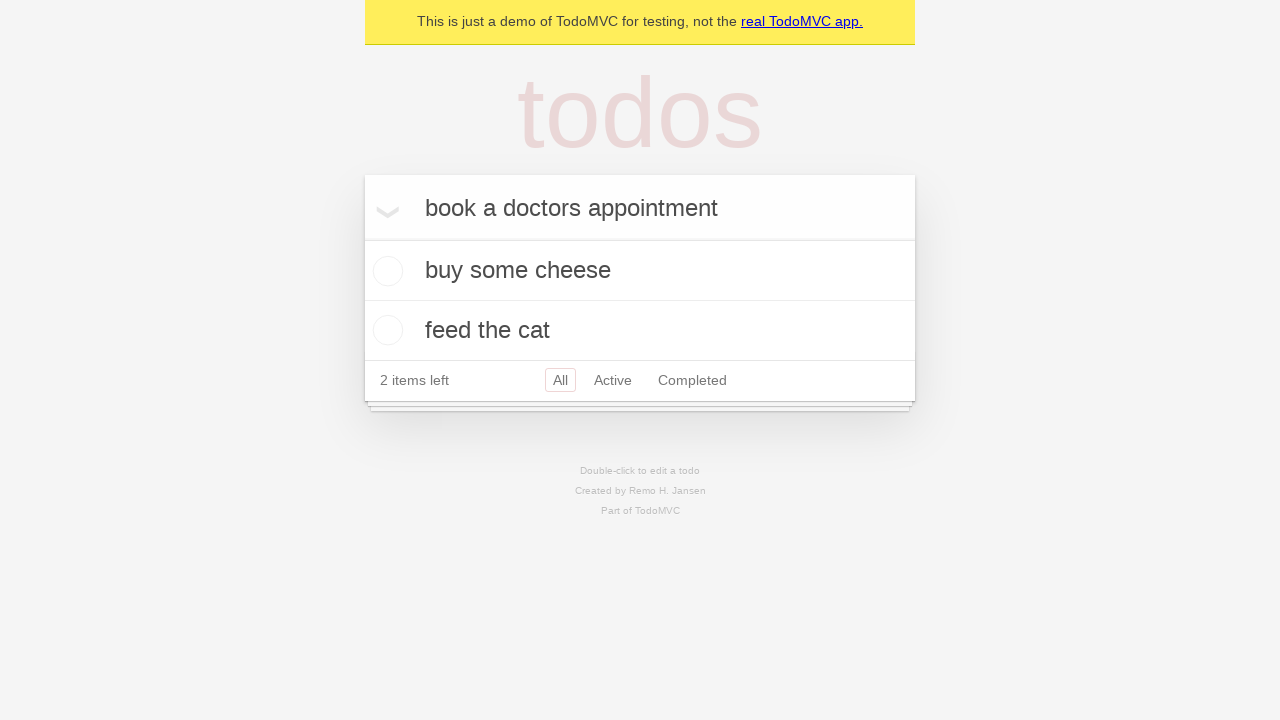

Pressed Enter to add third todo on internal:attr=[placeholder="What needs to be done?"i]
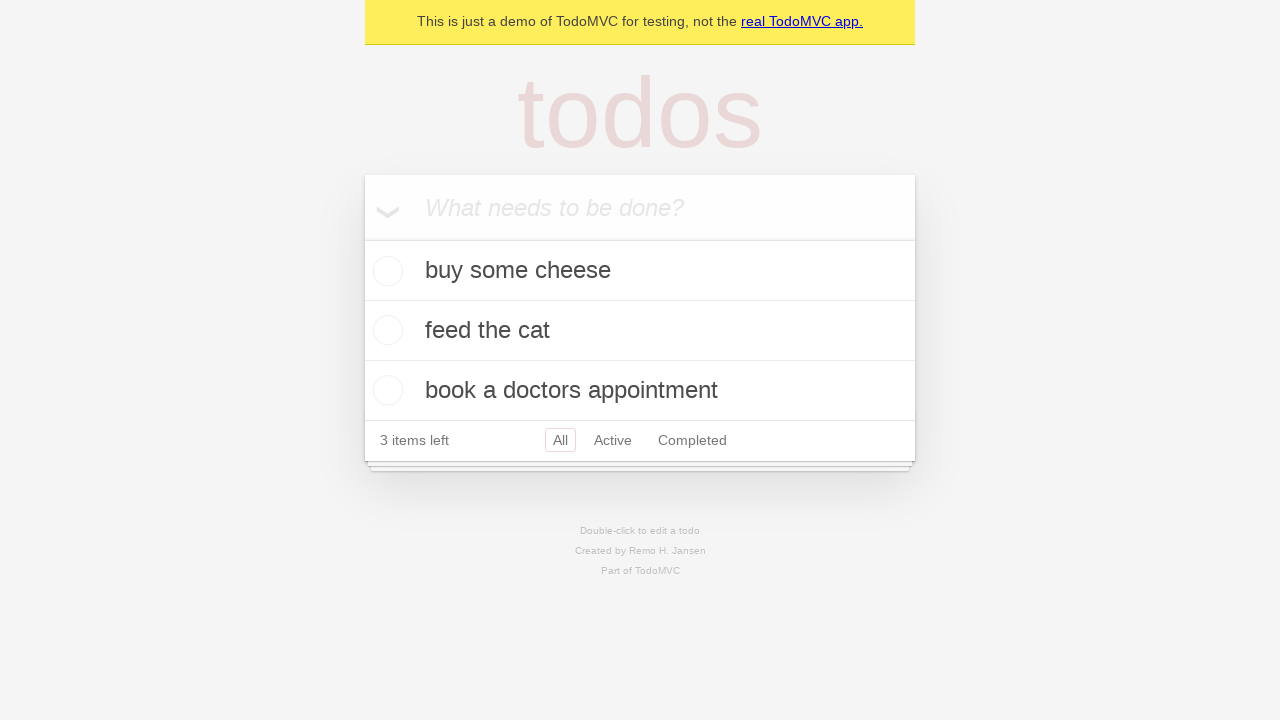

Double-clicked on second todo to enter edit mode at (640, 331) on internal:testid=[data-testid="todo-item"s] >> nth=1
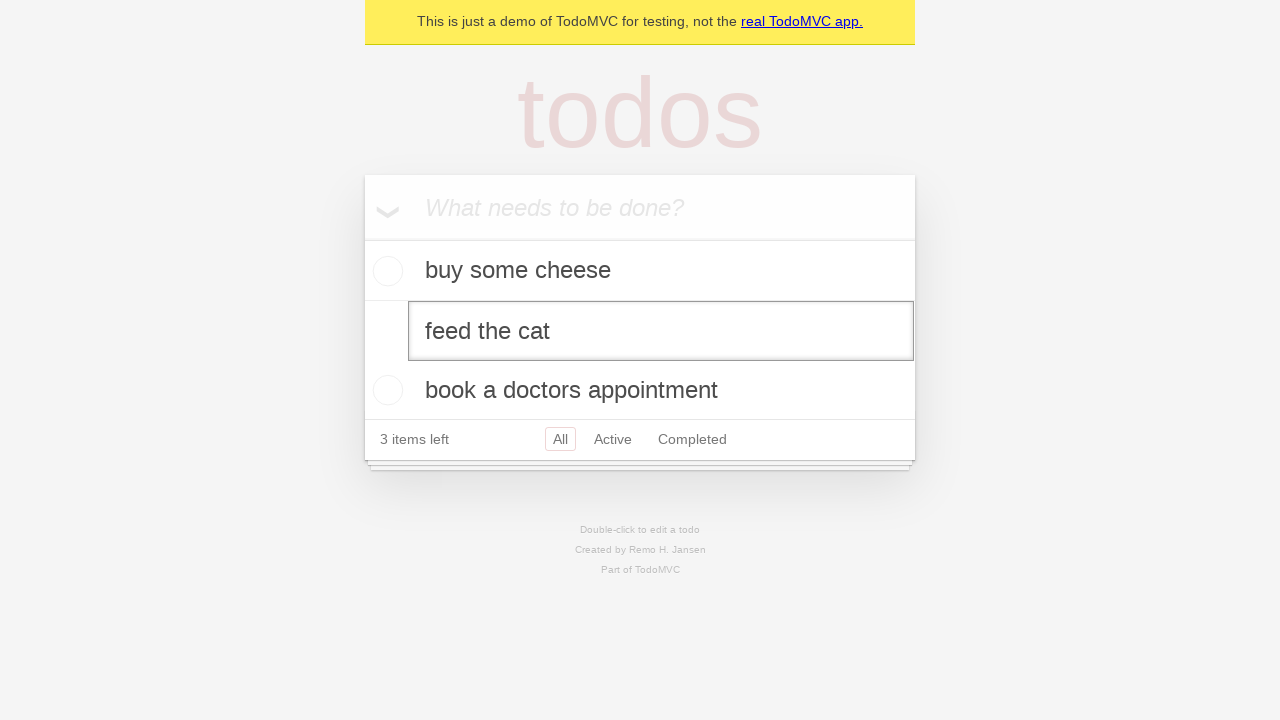

Typed new text 'buy some sausages' in edit field on internal:testid=[data-testid="todo-item"s] >> nth=1 >> internal:role=textbox[nam
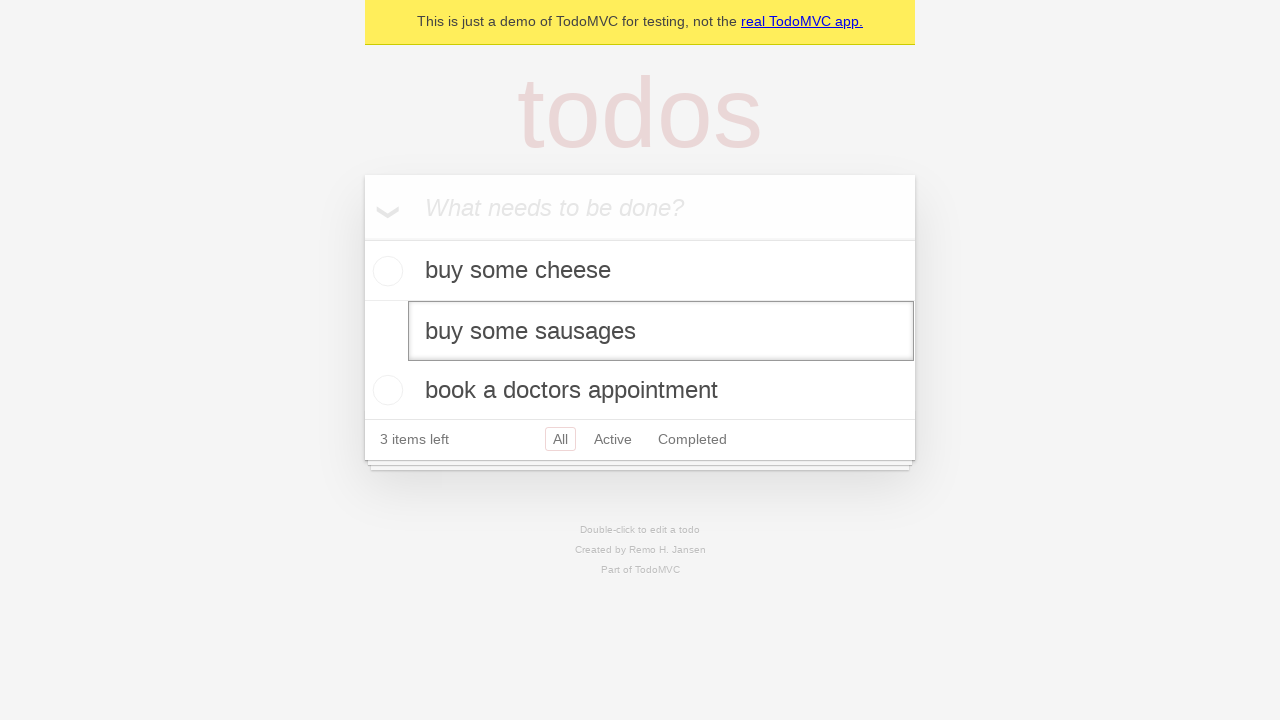

Pressed Escape to cancel edit and revert to original text on internal:testid=[data-testid="todo-item"s] >> nth=1 >> internal:role=textbox[nam
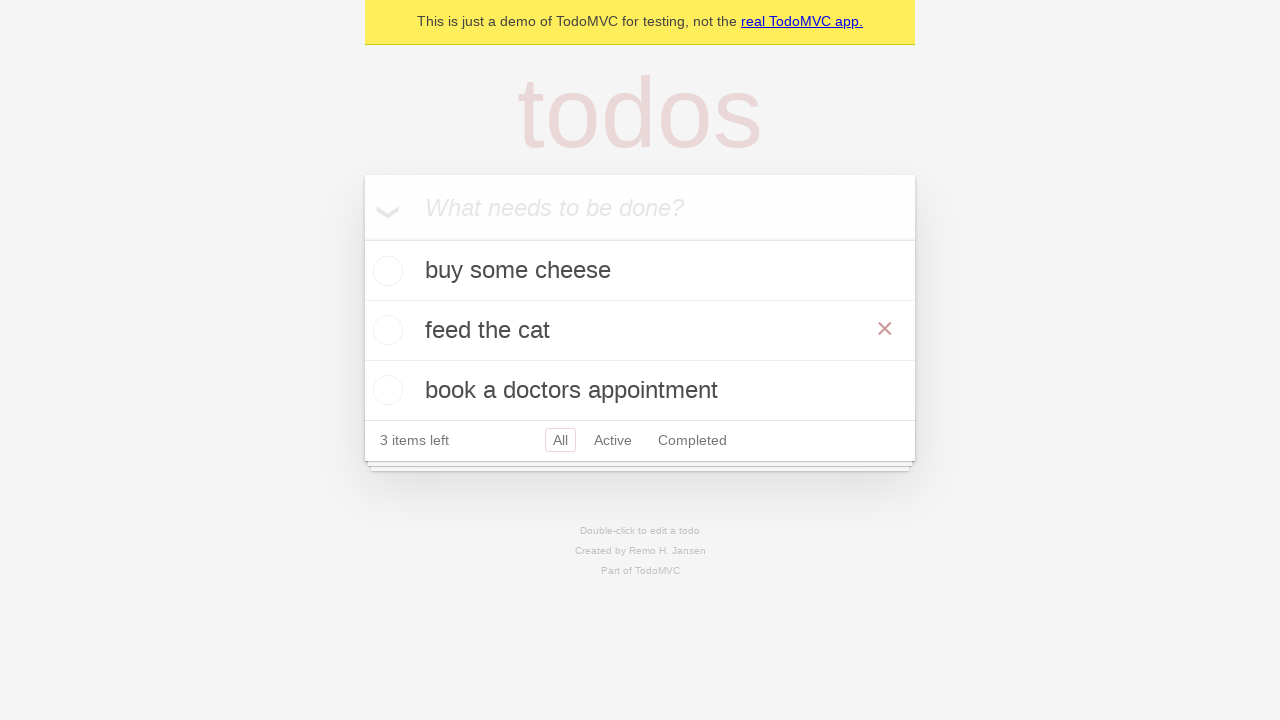

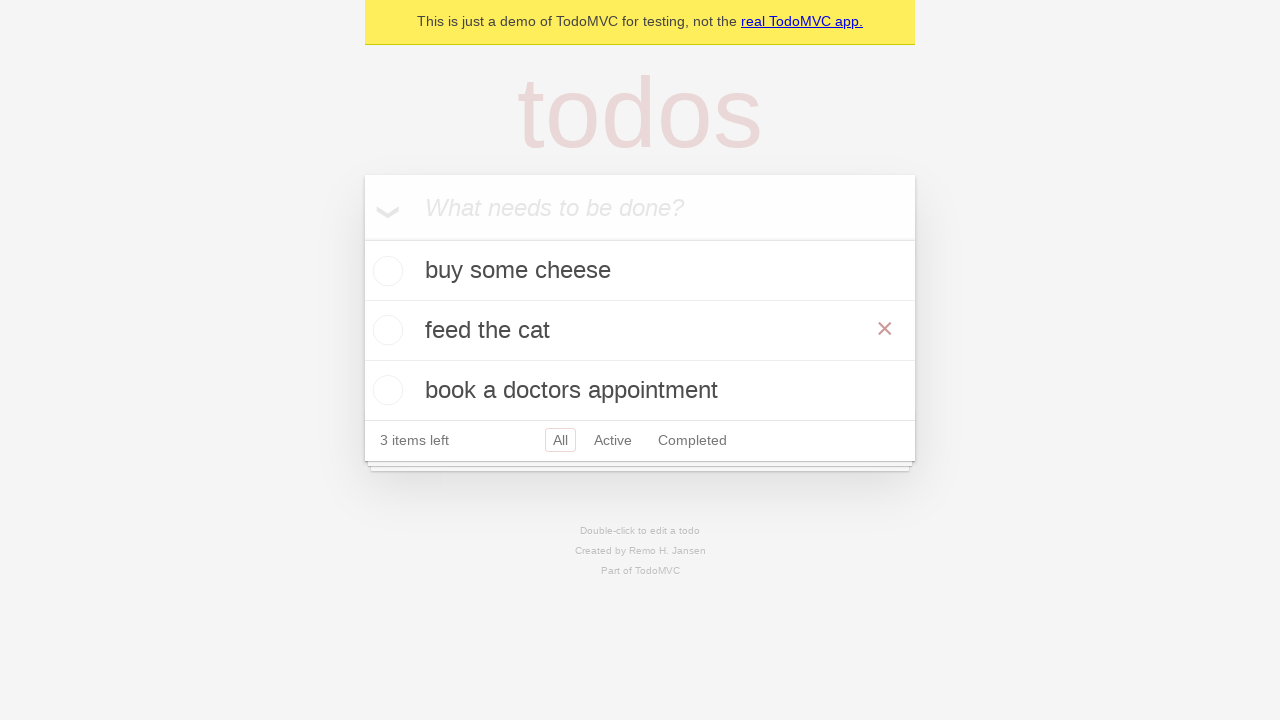